Tests dynamic table functionality by expanding the table data section, entering JSON data into a textarea, refreshing the table, and verifying the data appears correctly in the rendered table.

Starting URL: https://testpages.herokuapp.com/styled/tag/dynamic-table.html

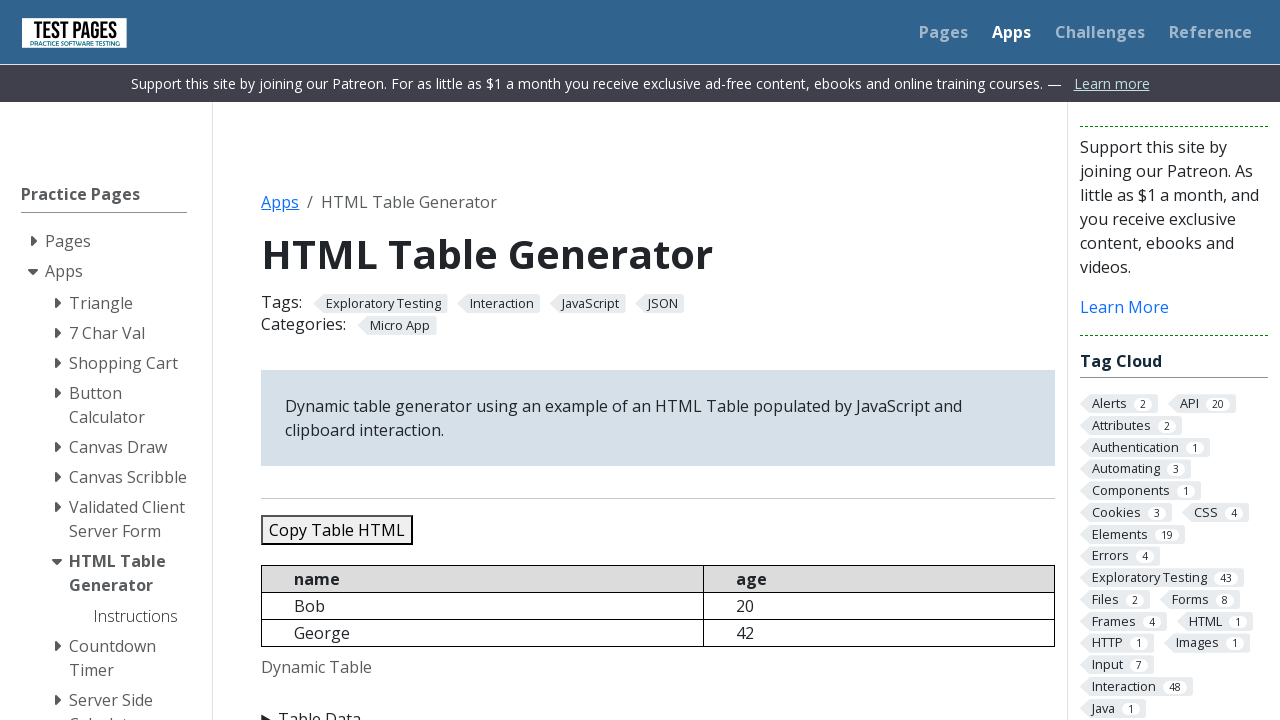

Generated sample JSON data with 3 test records
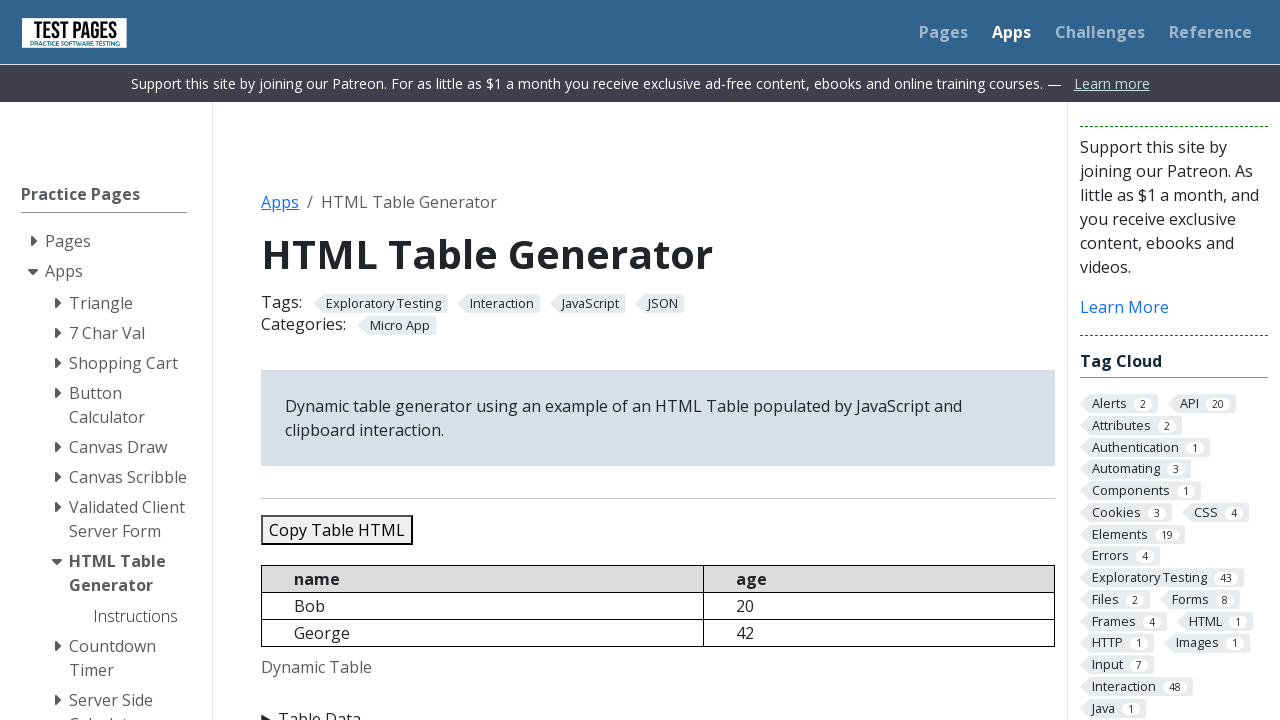

Clicked on 'Table Data' summary to expand the section at (658, 708) on xpath=//summary[.='Table Data']
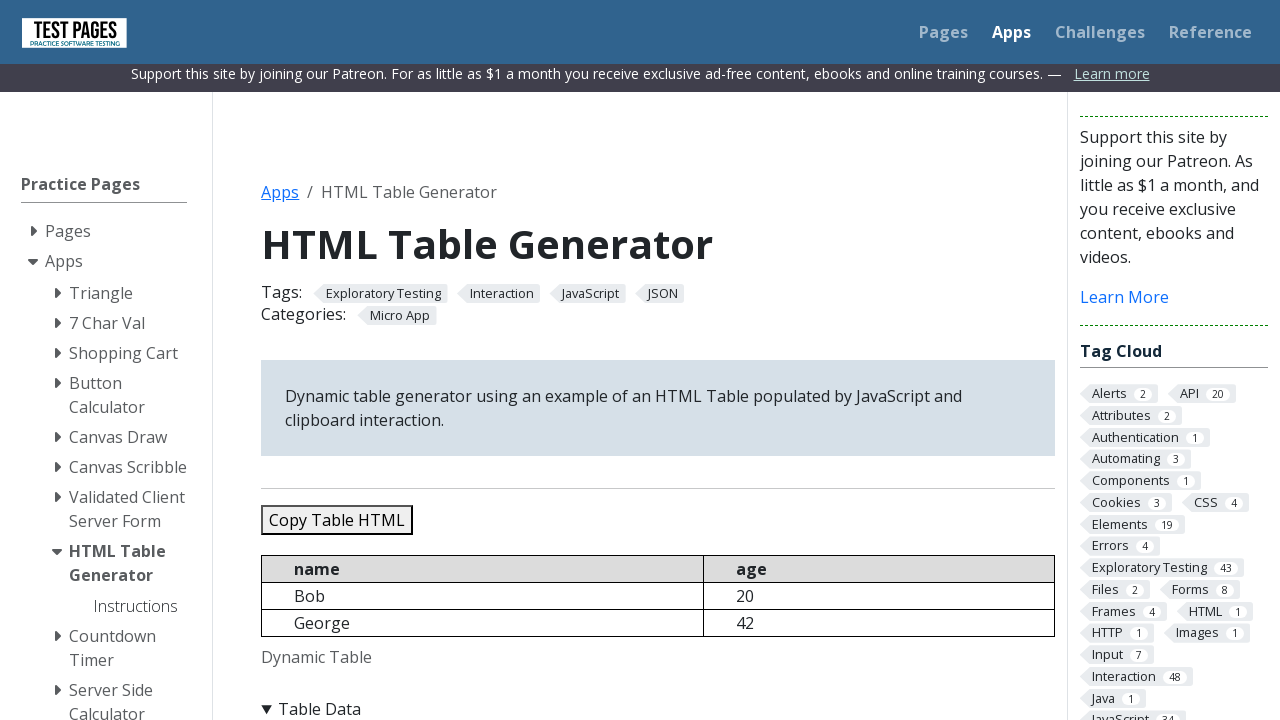

Located the JSON textarea element
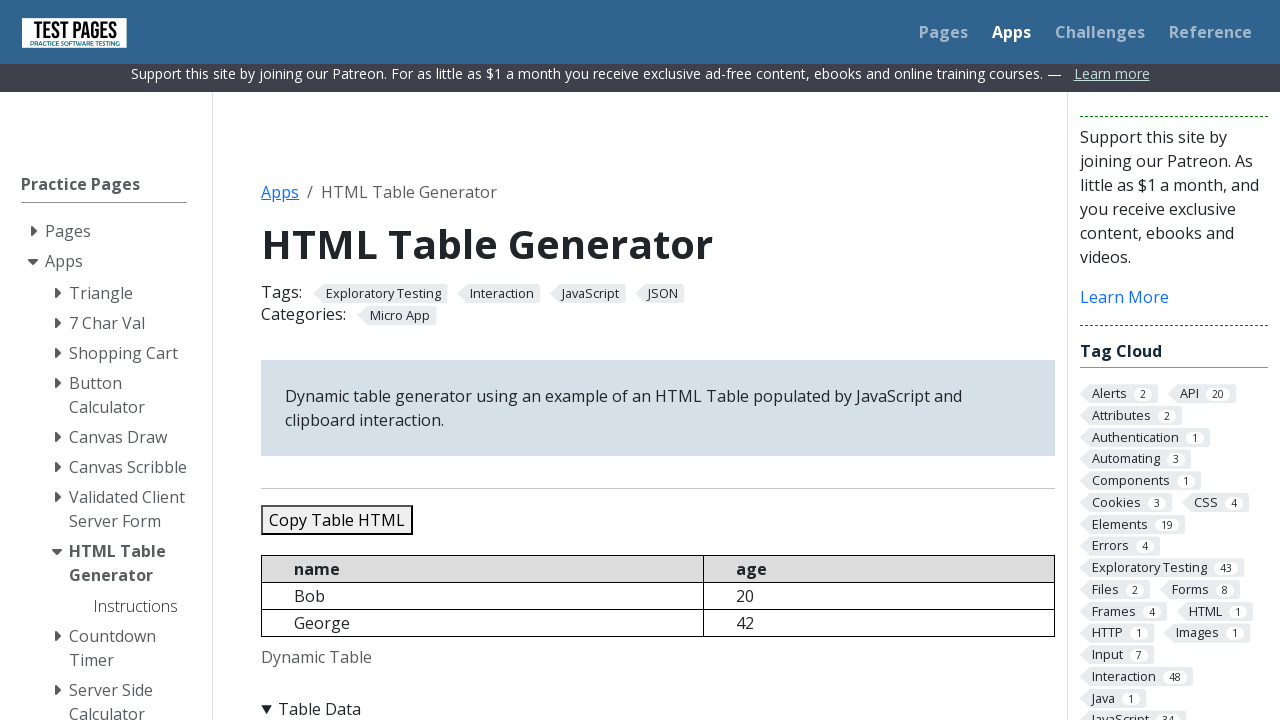

Cleared any existing content from the textarea on #jsondata
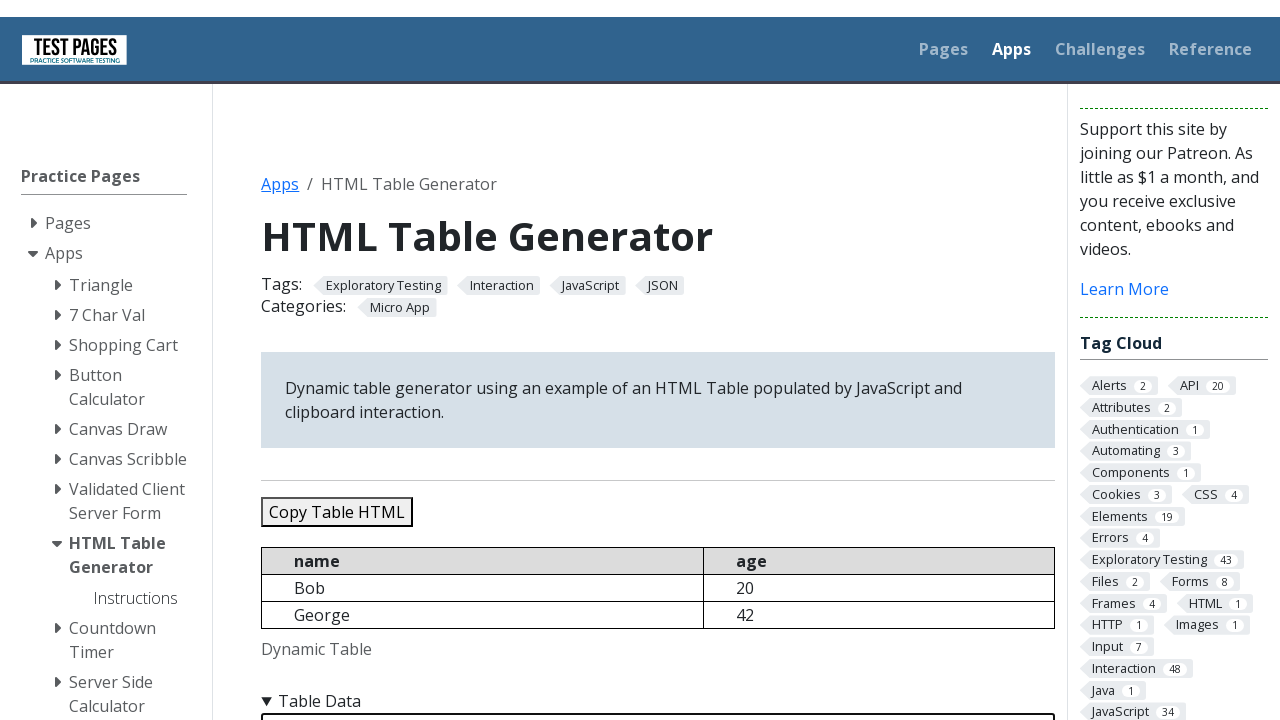

Entered JSON data into the textarea on #jsondata
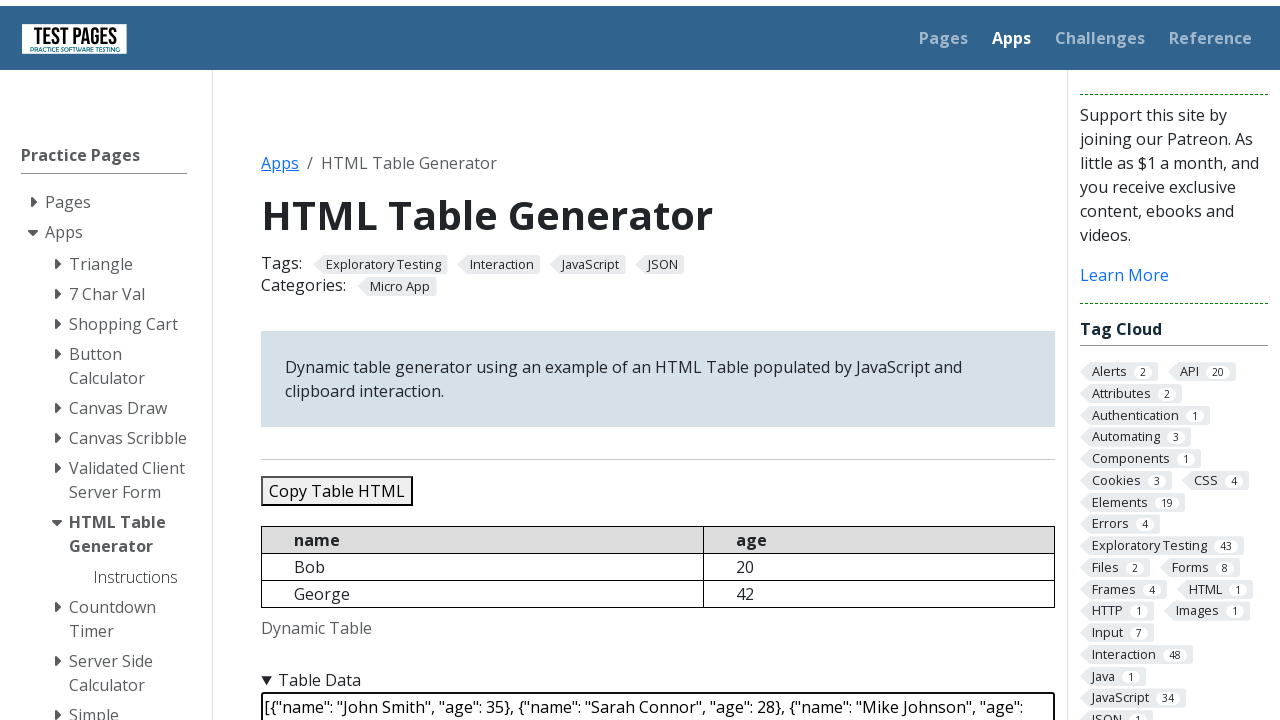

Clicked 'Refresh Table' button to populate the table at (359, 360) on xpath=//button[.='Refresh Table']
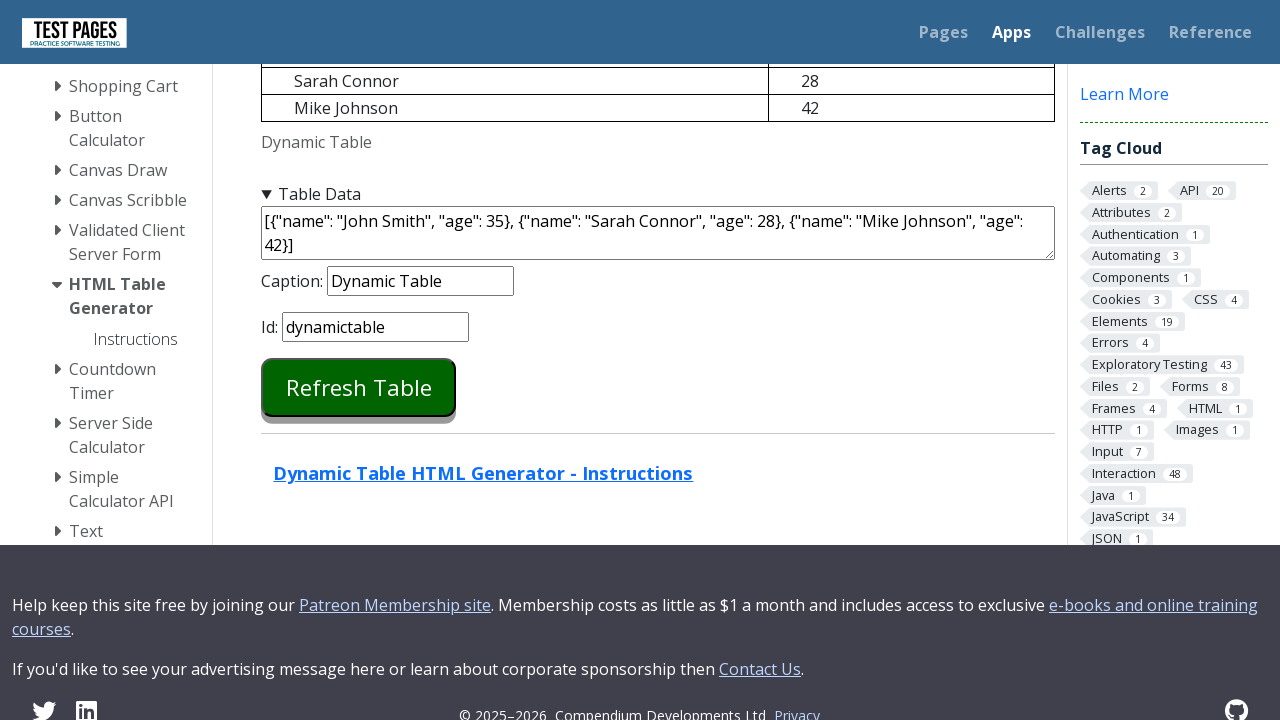

Table element loaded and is visible
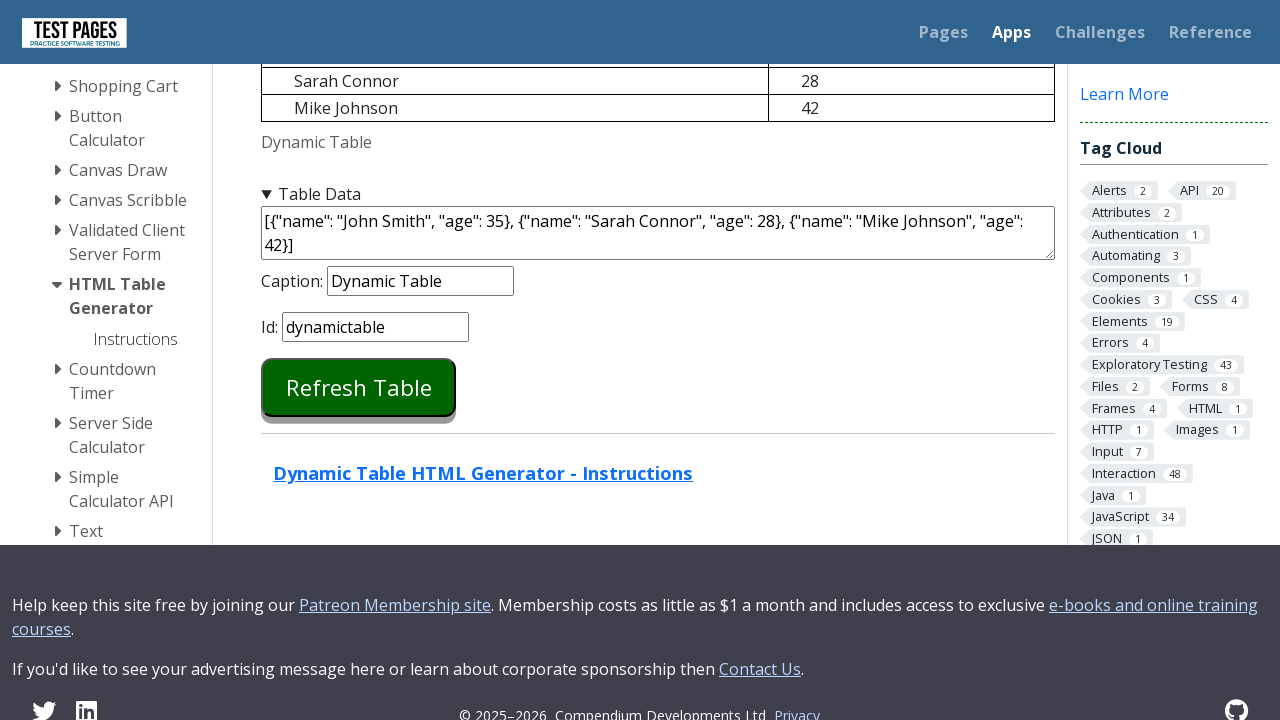

Retrieved table content text
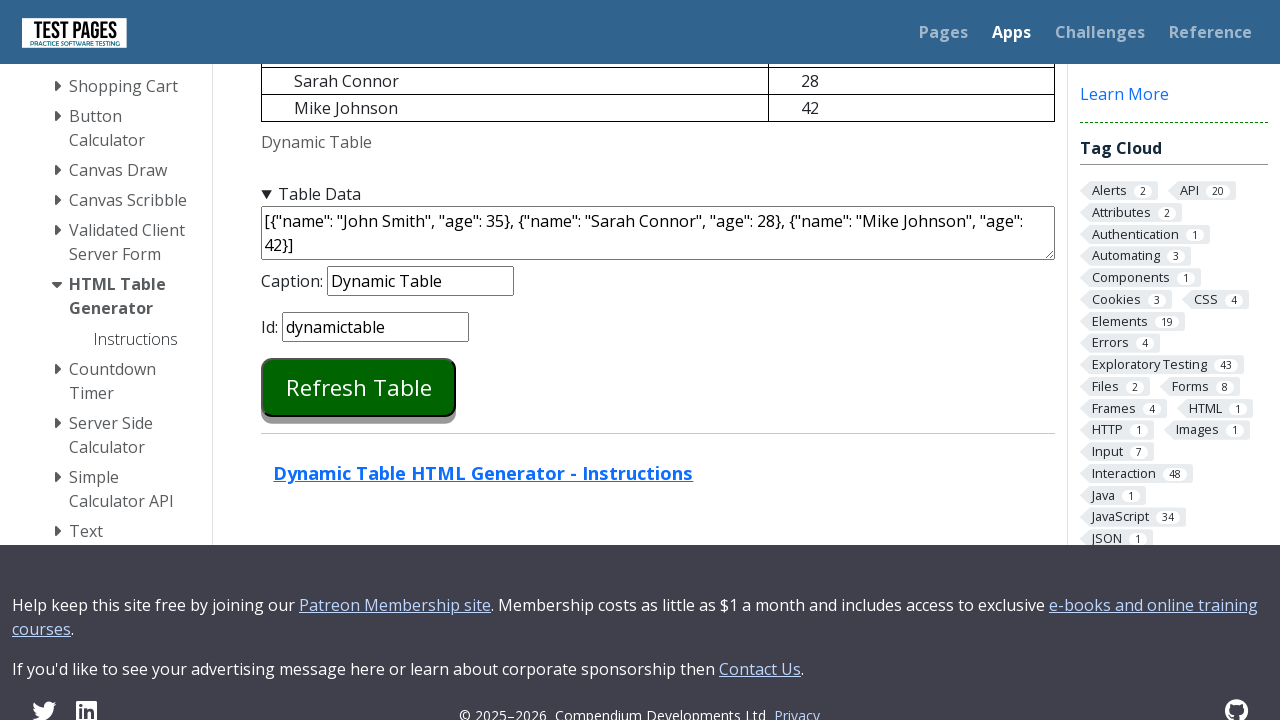

Verified that 'John Smith' appears in the table
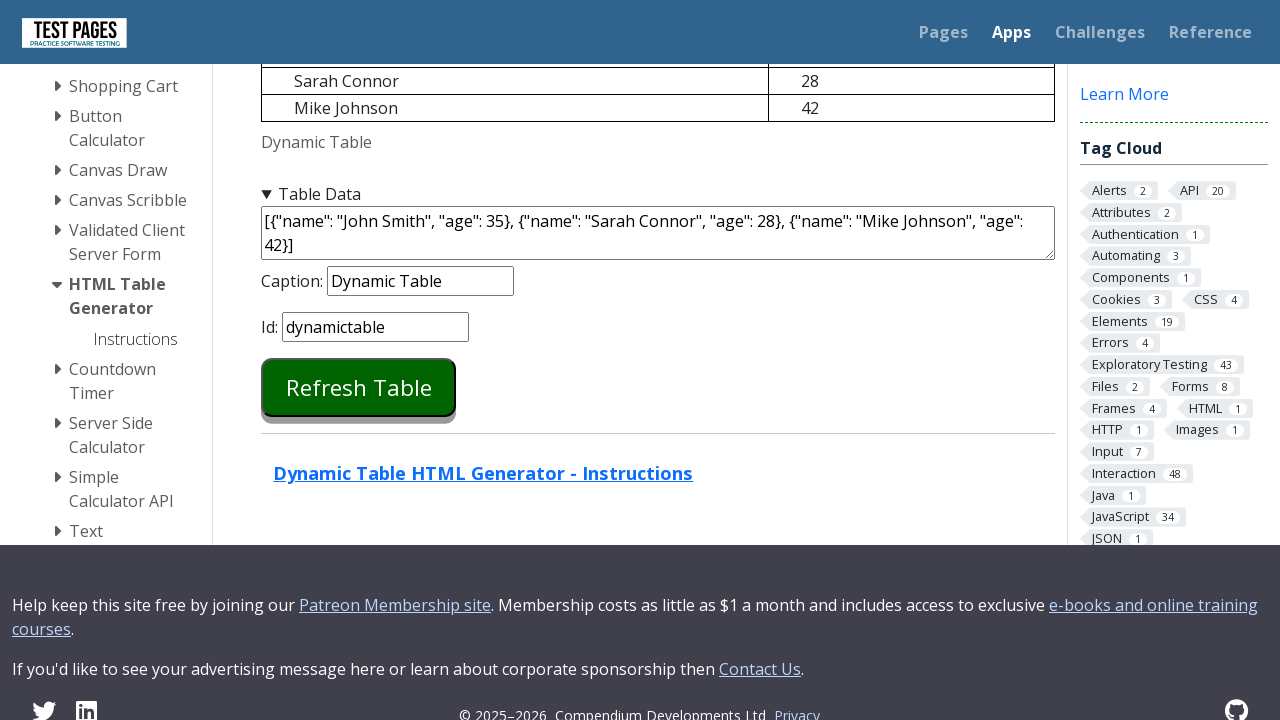

Verified that 'Sarah Connor' appears in the table
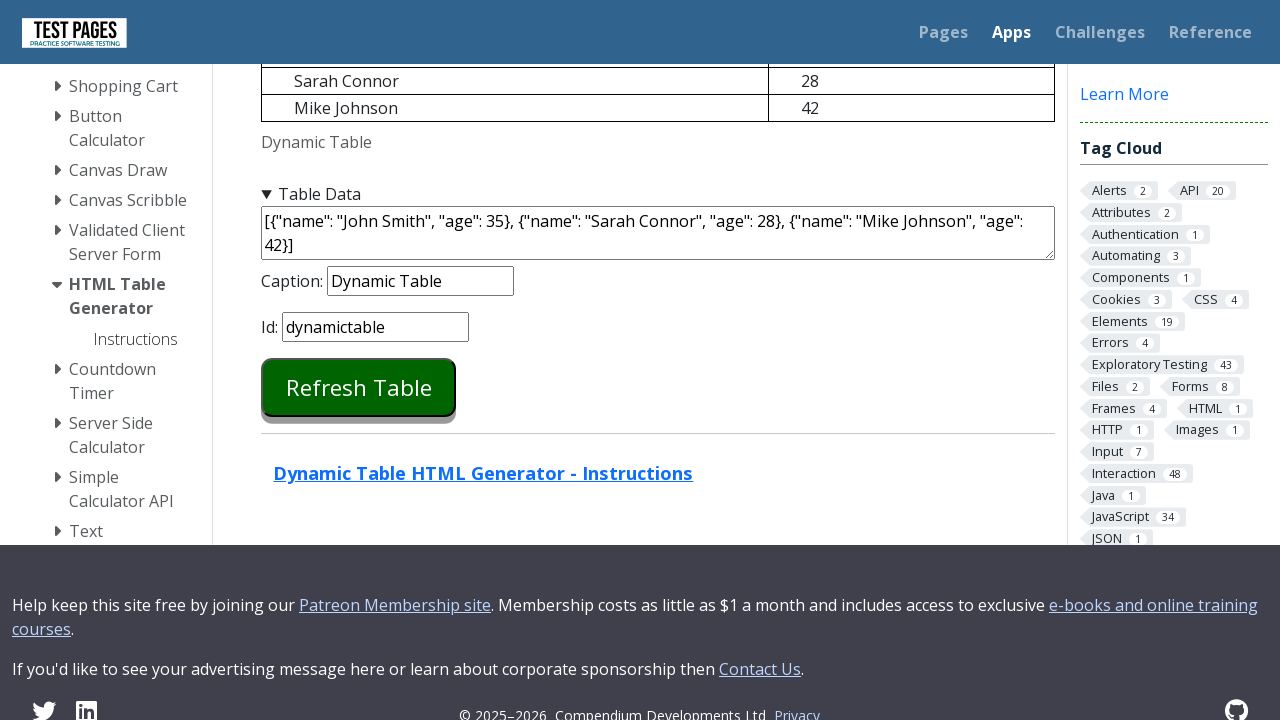

Verified that 'Mike Johnson' appears in the table
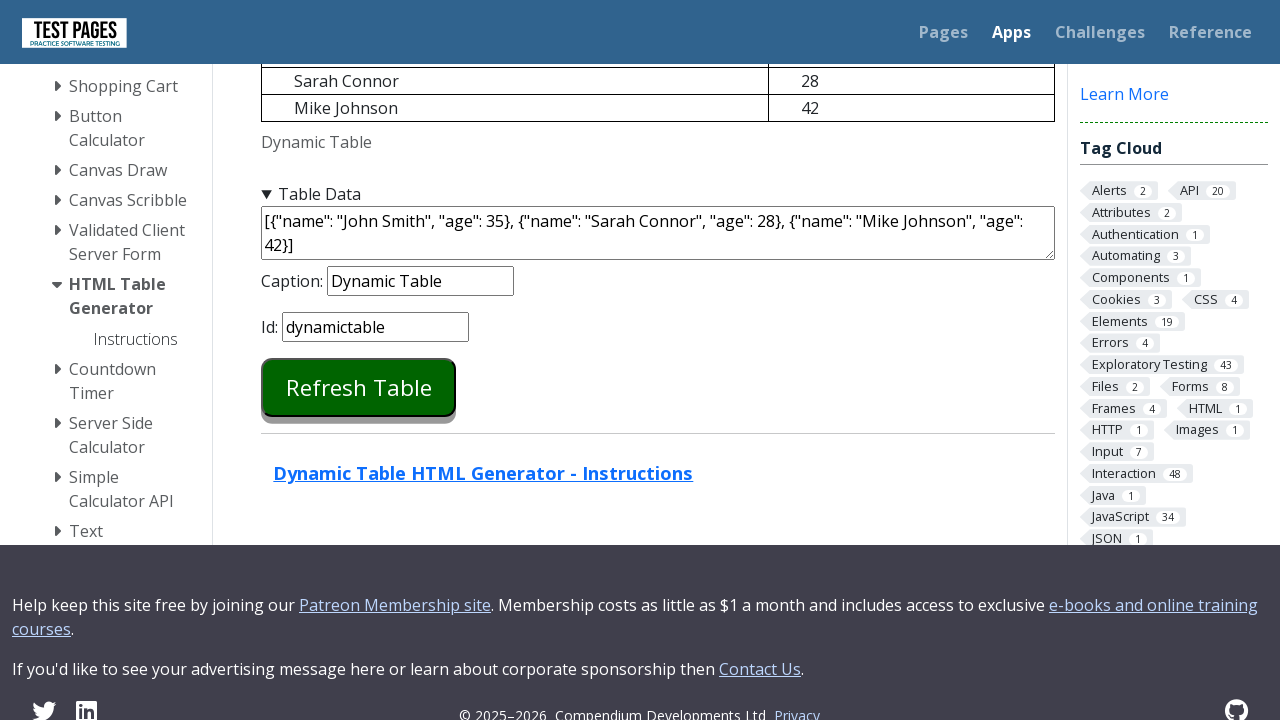

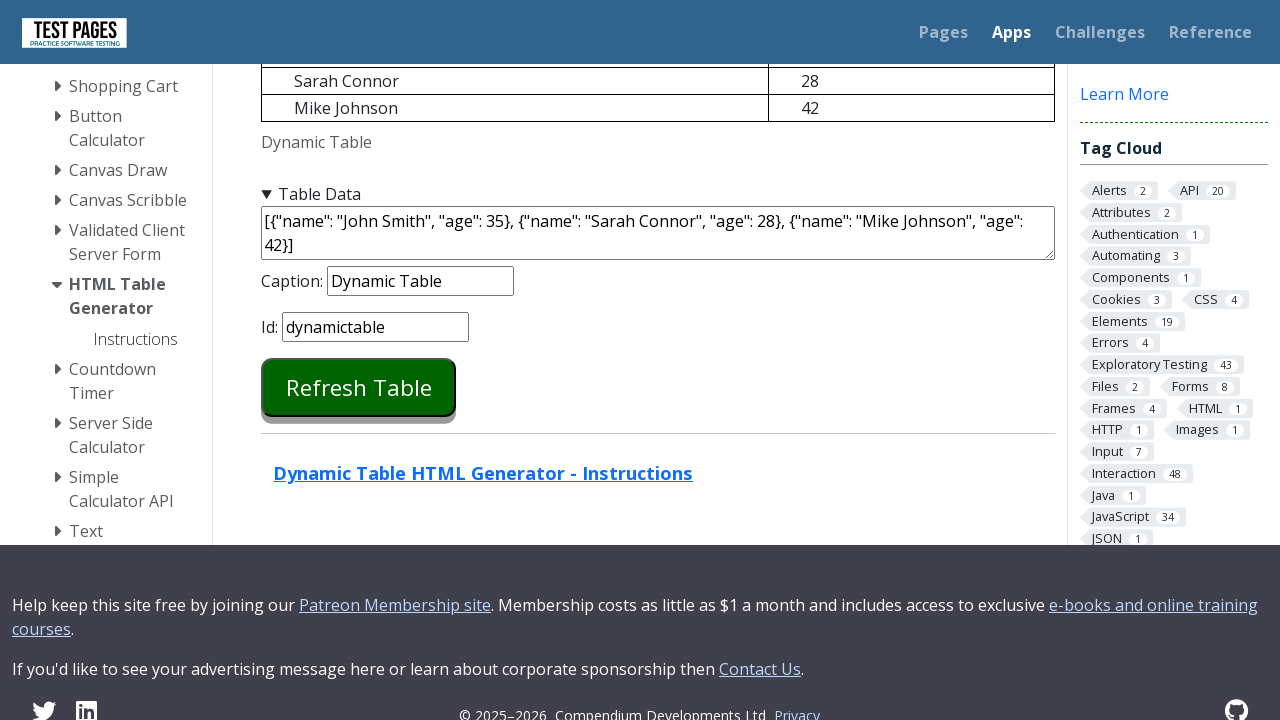